Navigates to PHPTravels homepage and maximizes the browser window

Starting URL: https://www.phptravels.net/home

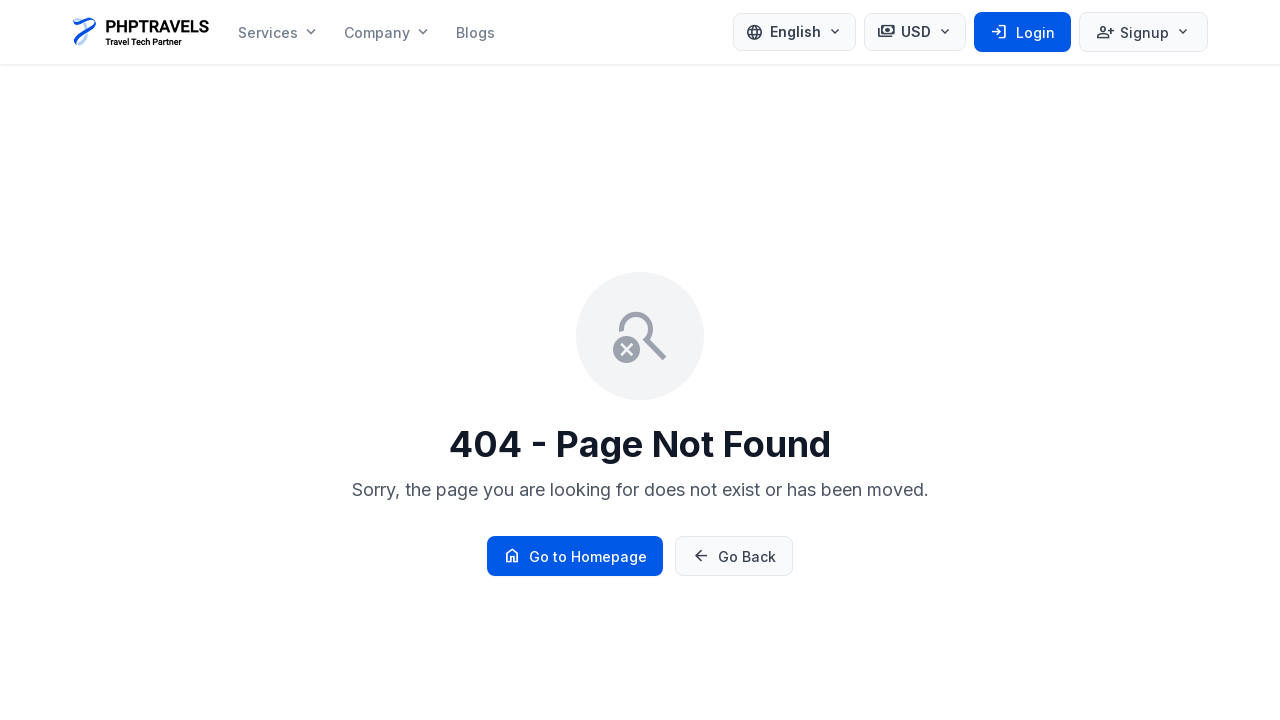

Waited for PHPTravels homepage to load (DOM content loaded)
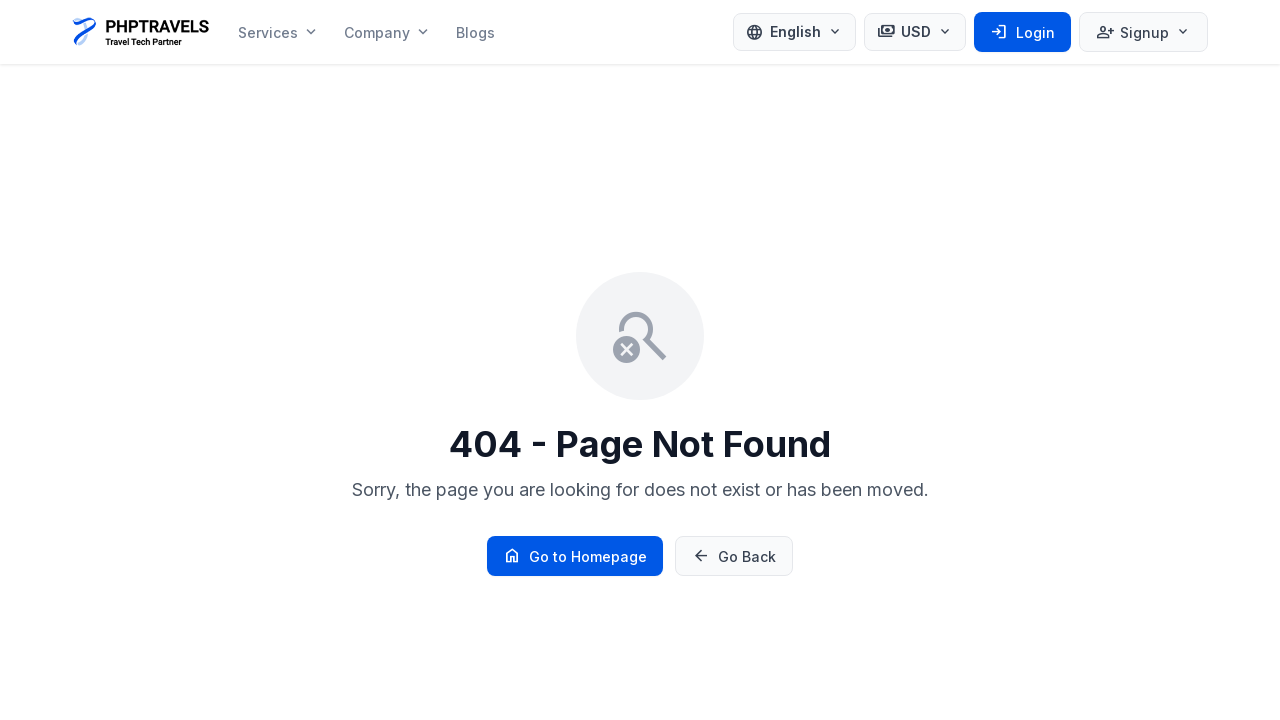

Maximized browser window to 1920x1080
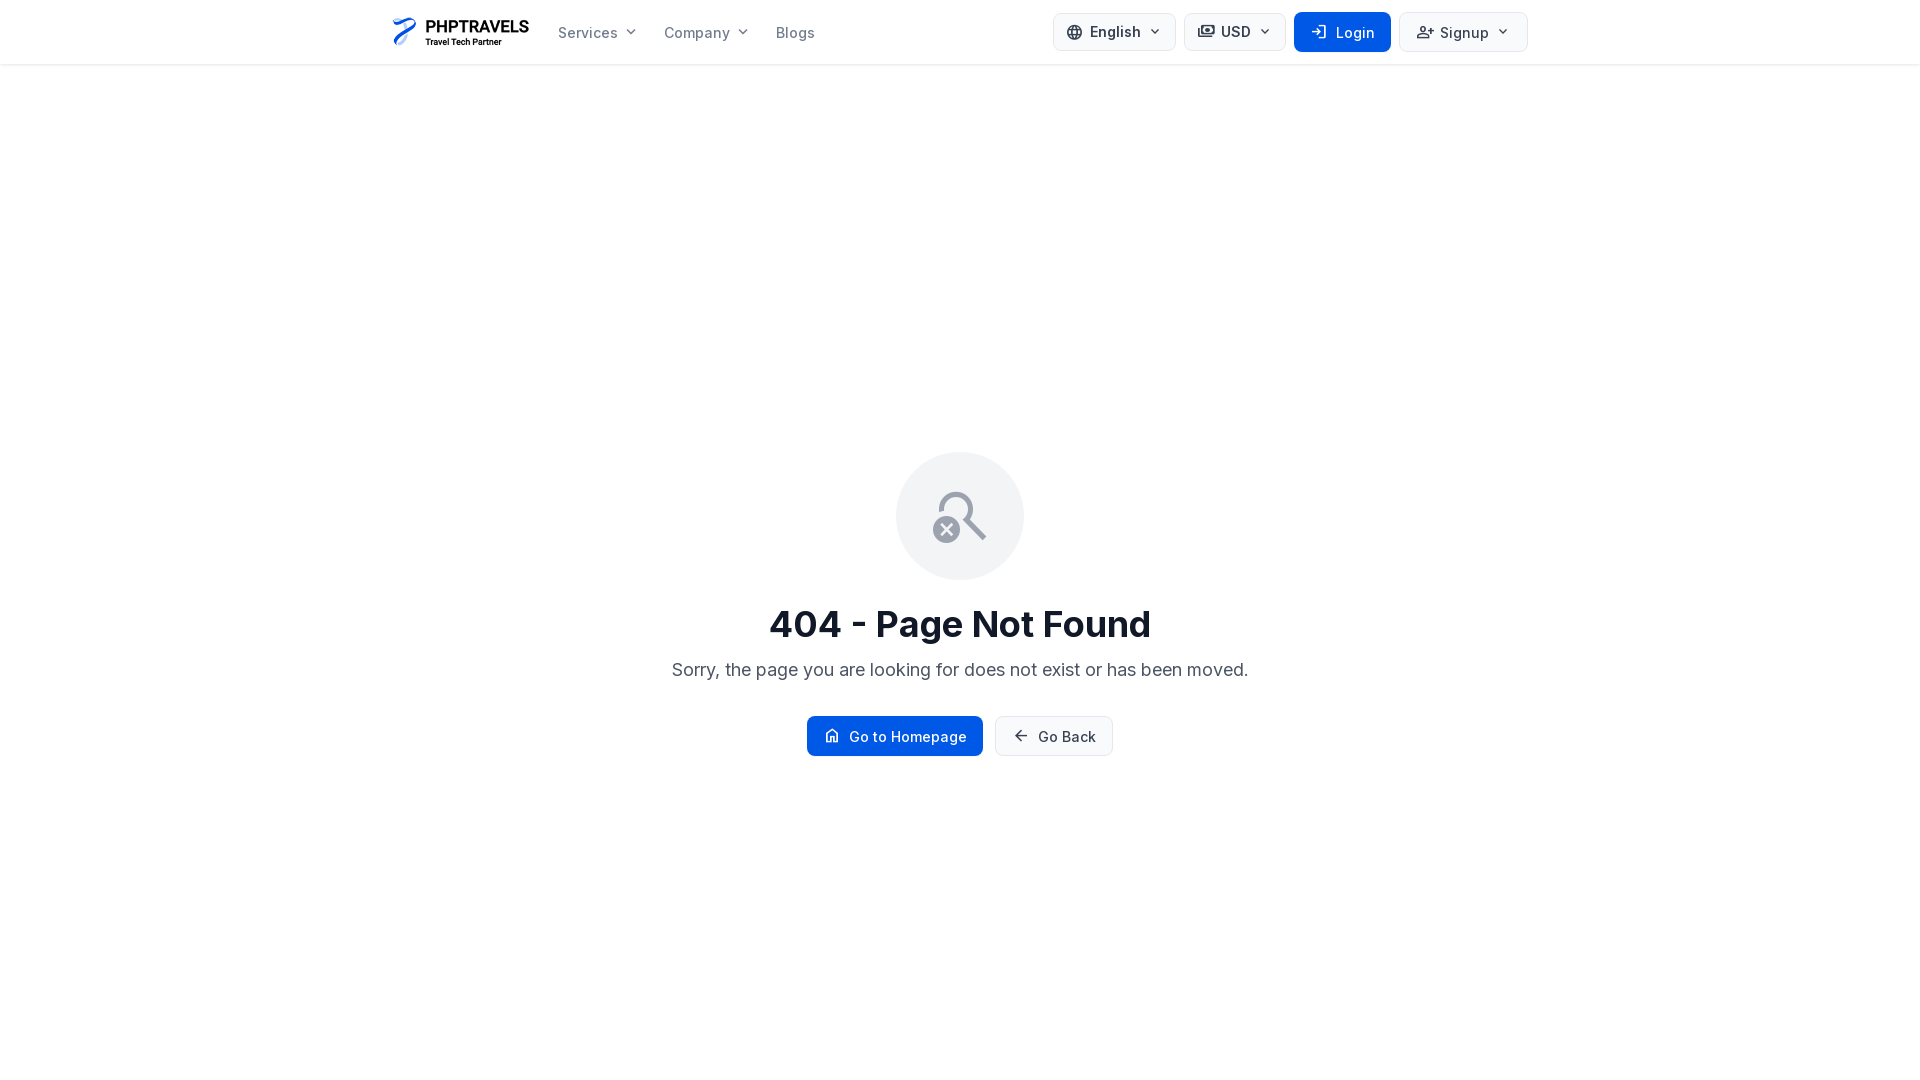

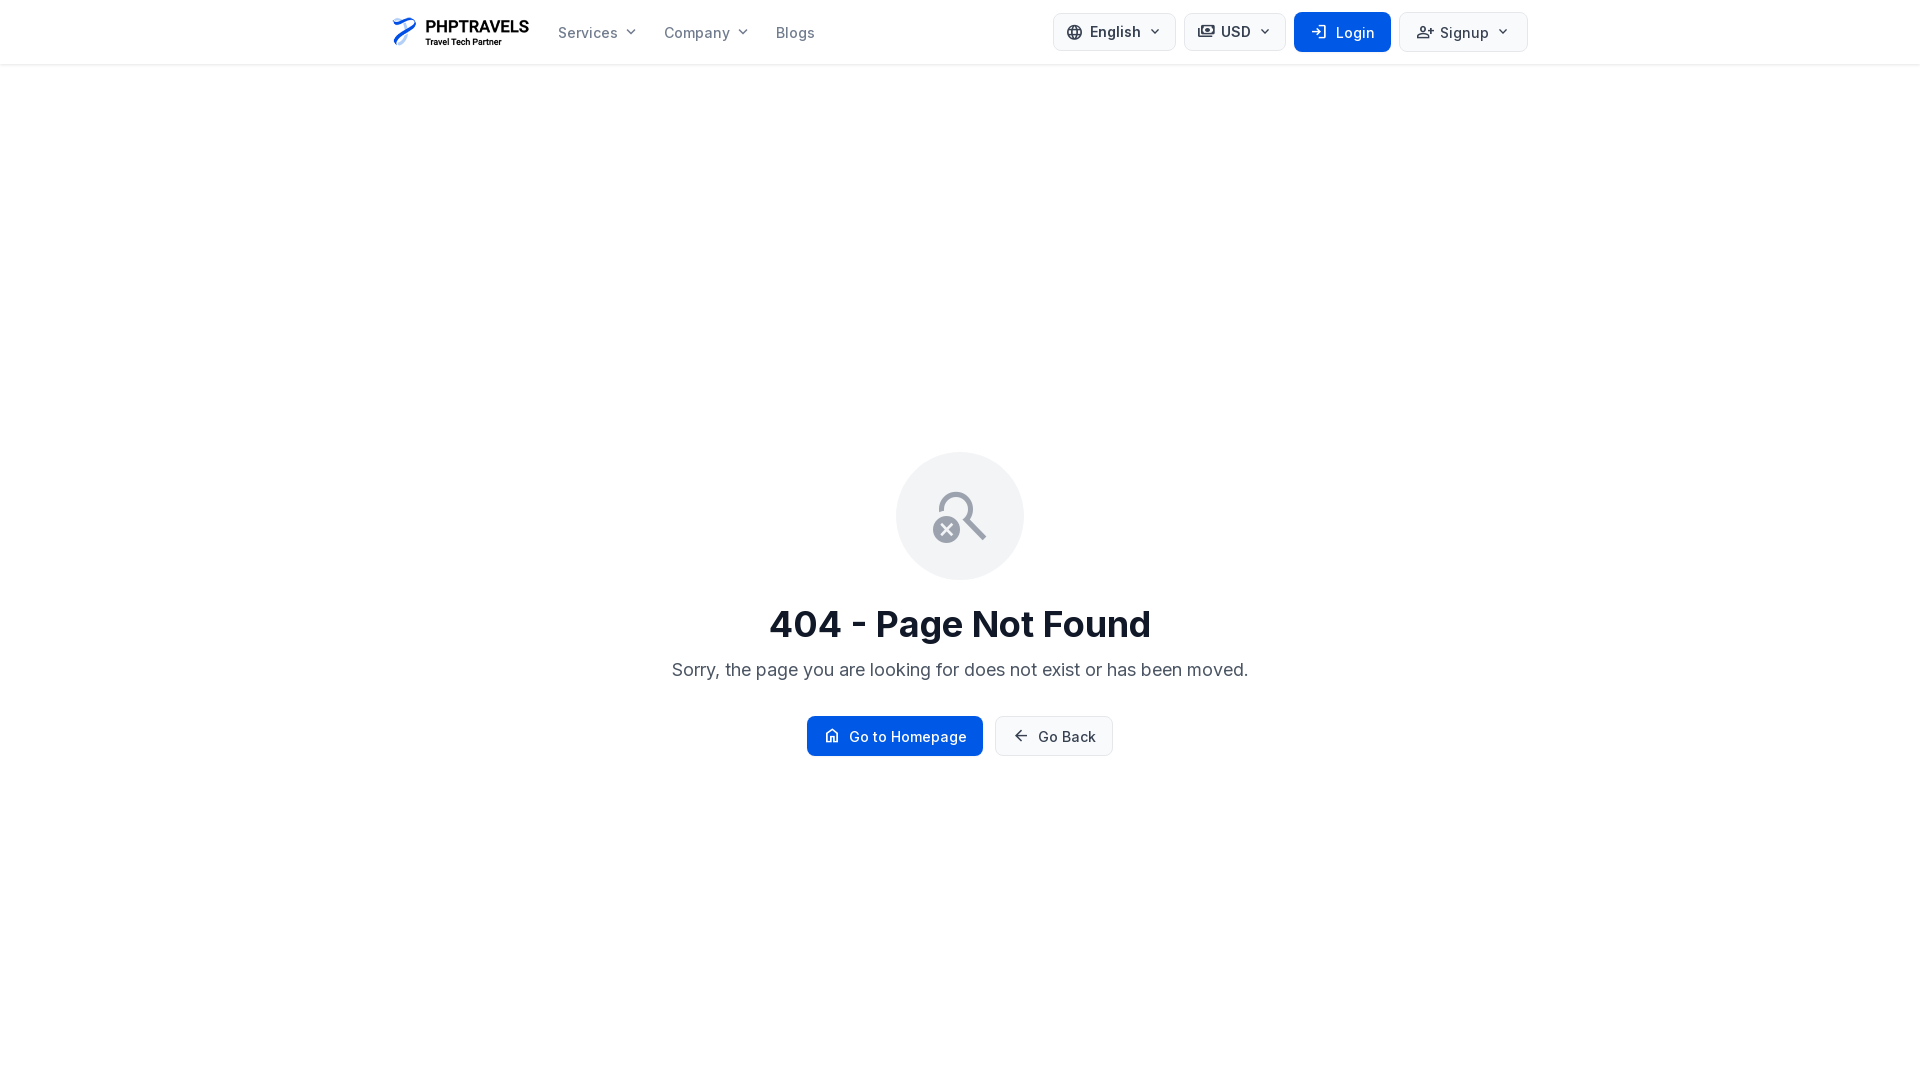